Tests that todo data persists after page reload

Starting URL: https://demo.playwright.dev/todomvc

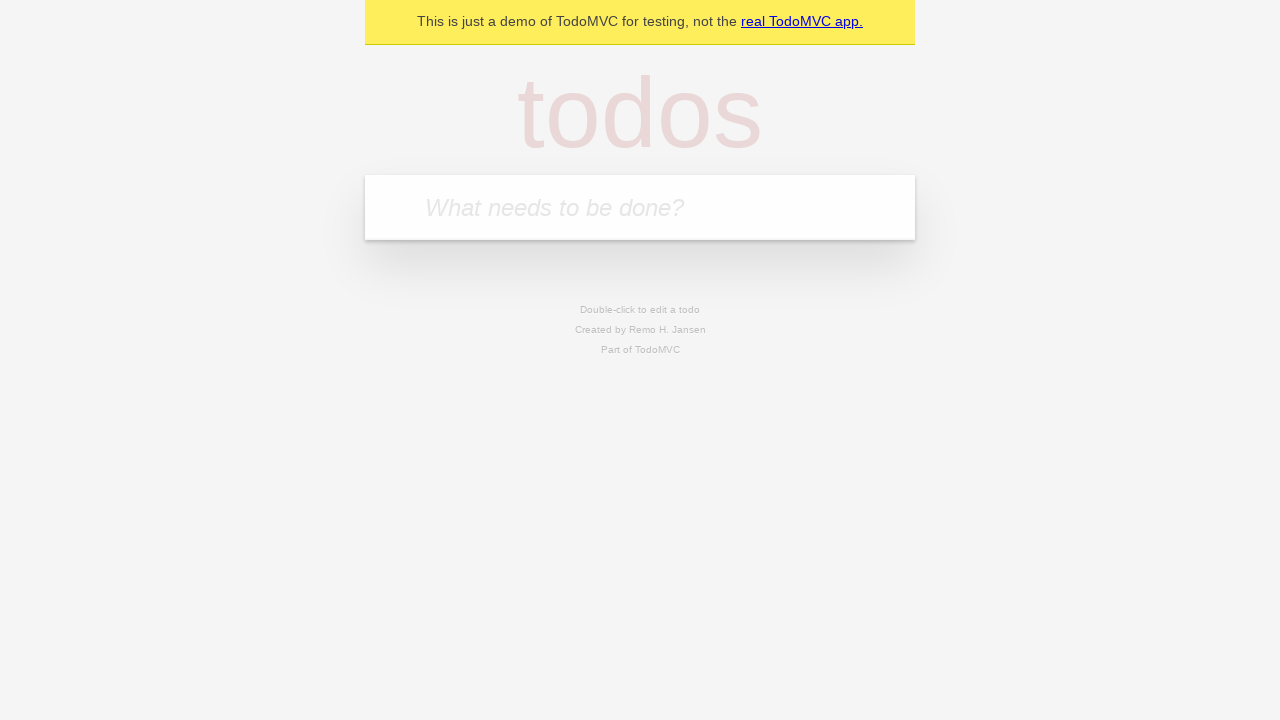

Filled todo input with 'buy some cheese' on internal:attr=[placeholder="What needs to be done?"i]
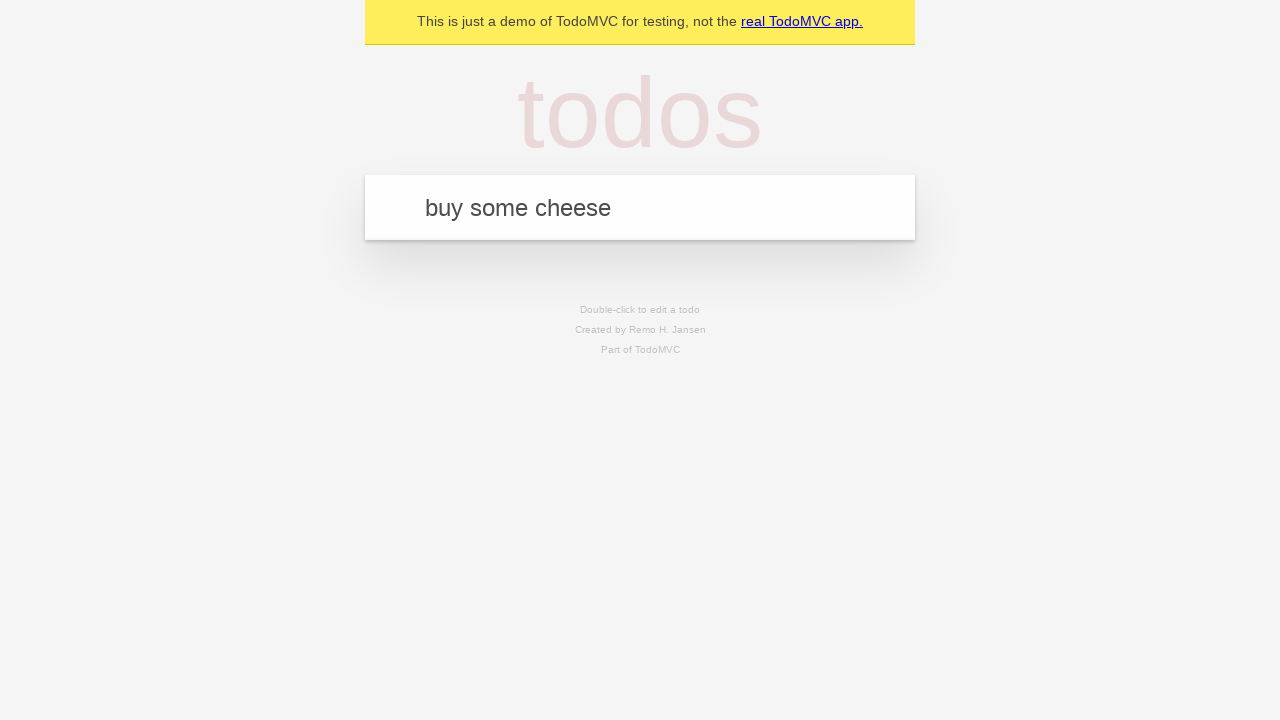

Pressed Enter to create first todo on internal:attr=[placeholder="What needs to be done?"i]
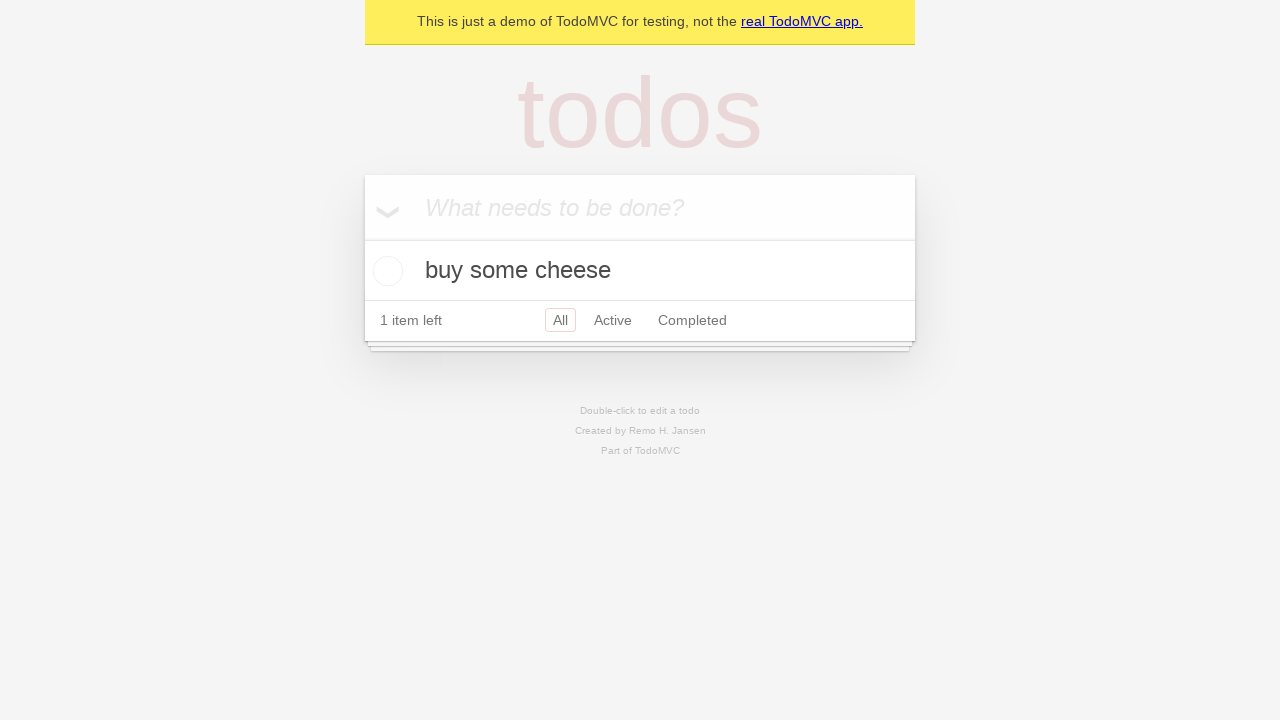

Filled todo input with 'feed the cat' on internal:attr=[placeholder="What needs to be done?"i]
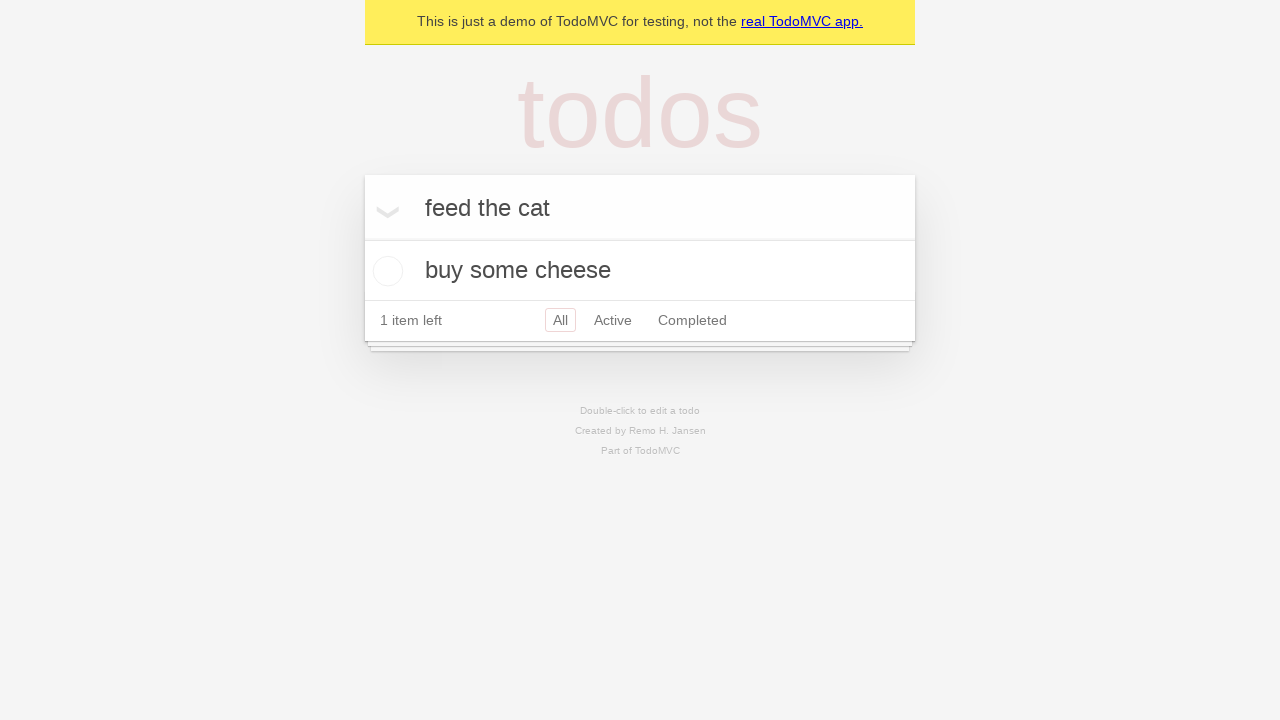

Pressed Enter to create second todo on internal:attr=[placeholder="What needs to be done?"i]
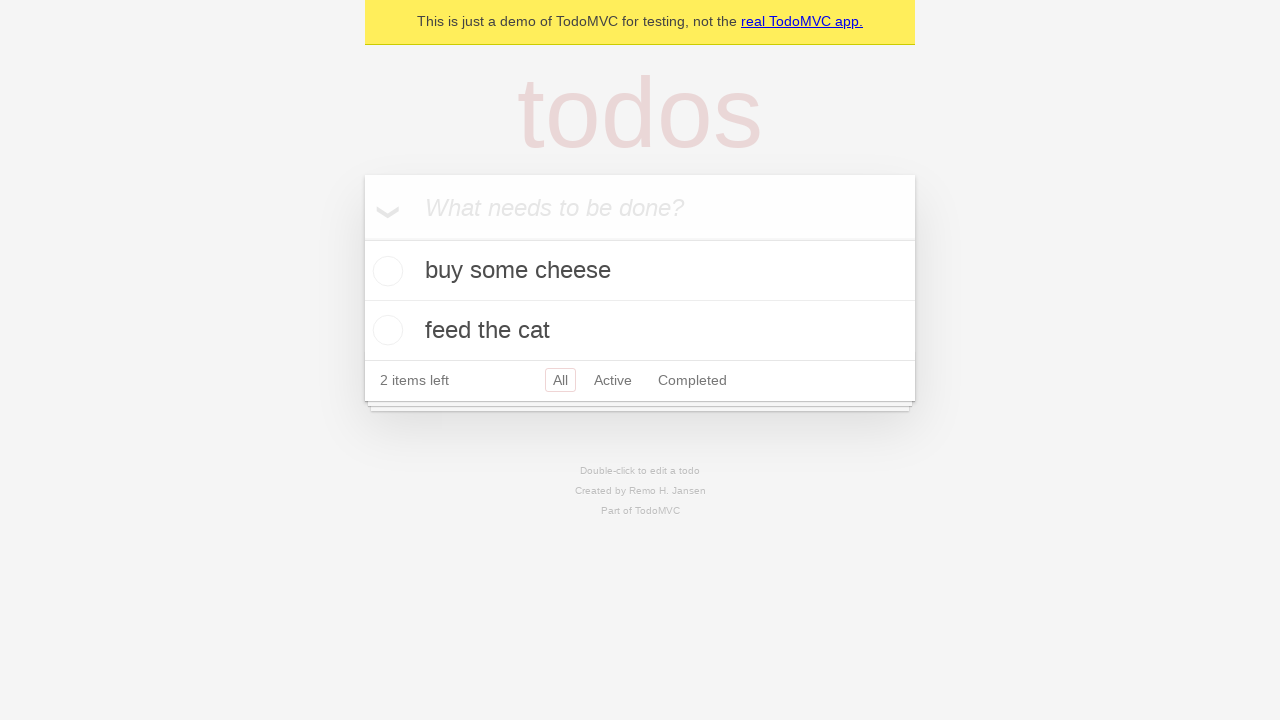

Checked the first todo item at (385, 271) on internal:testid=[data-testid="todo-item"s] >> nth=0 >> internal:role=checkbox
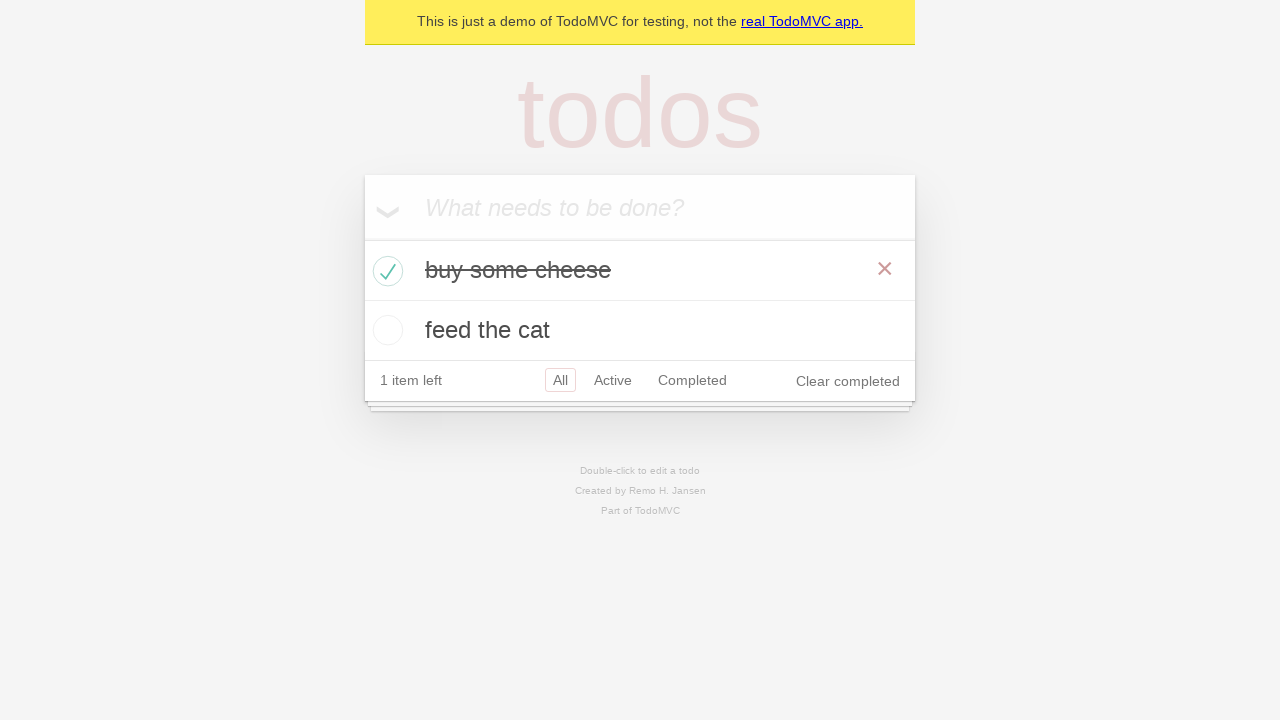

Reloaded the page
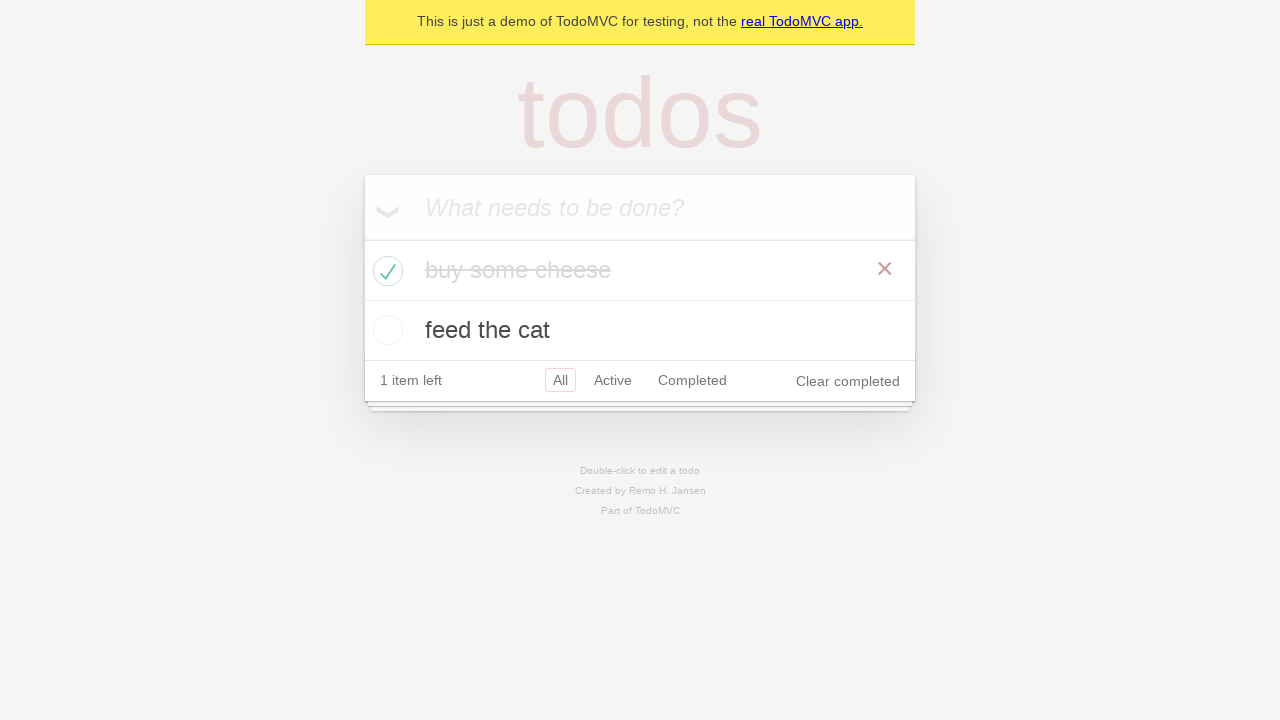

Waited for todo items to be present after page reload
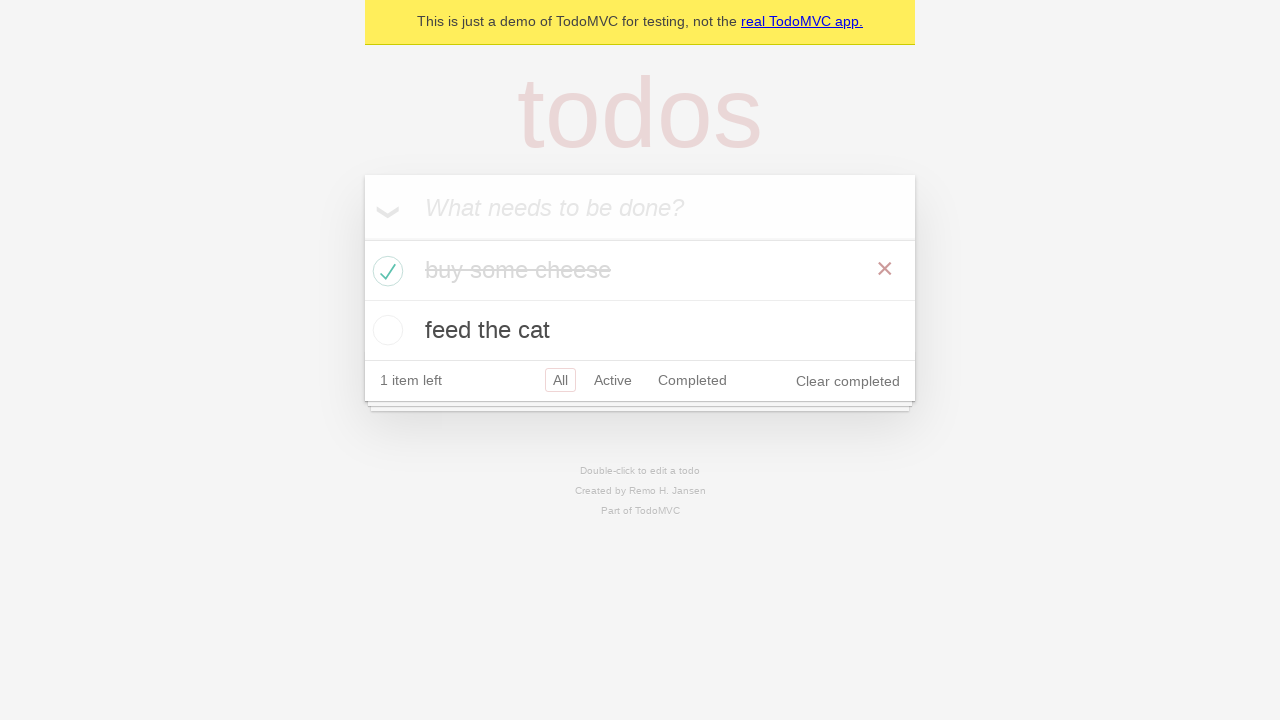

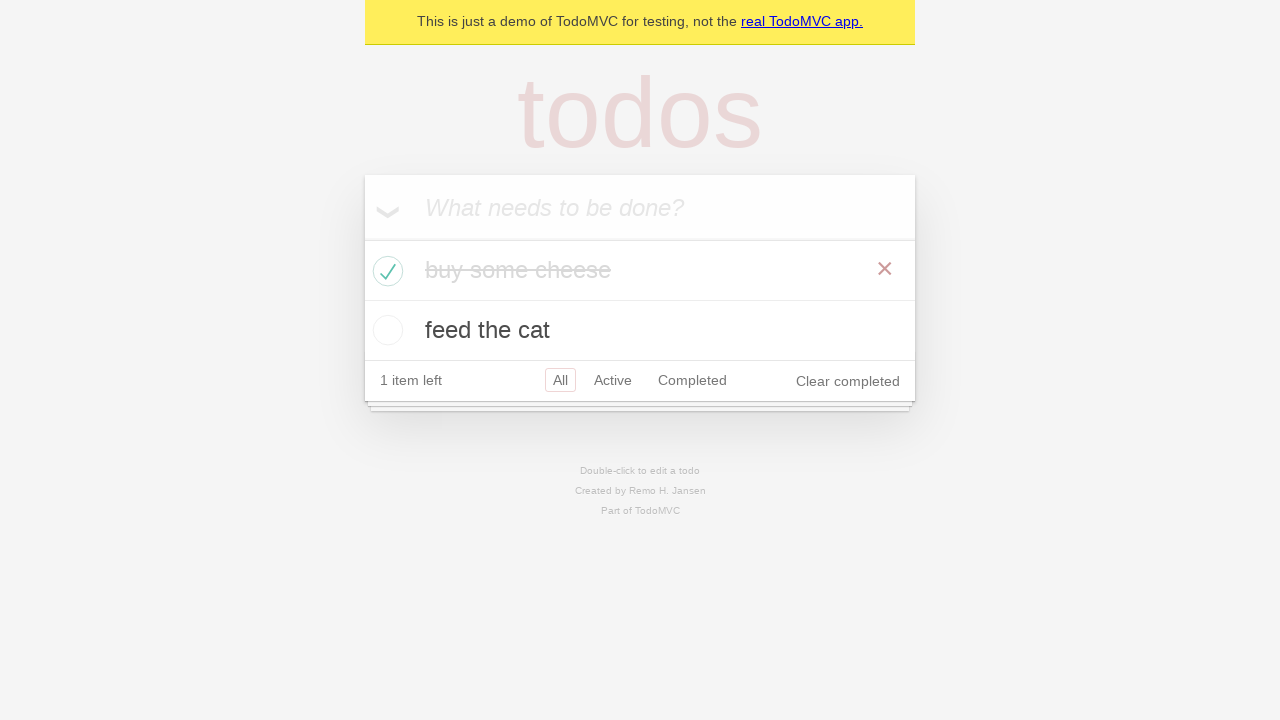